Tests filtering to display only active (uncompleted) todo items

Starting URL: https://demo.playwright.dev/todomvc

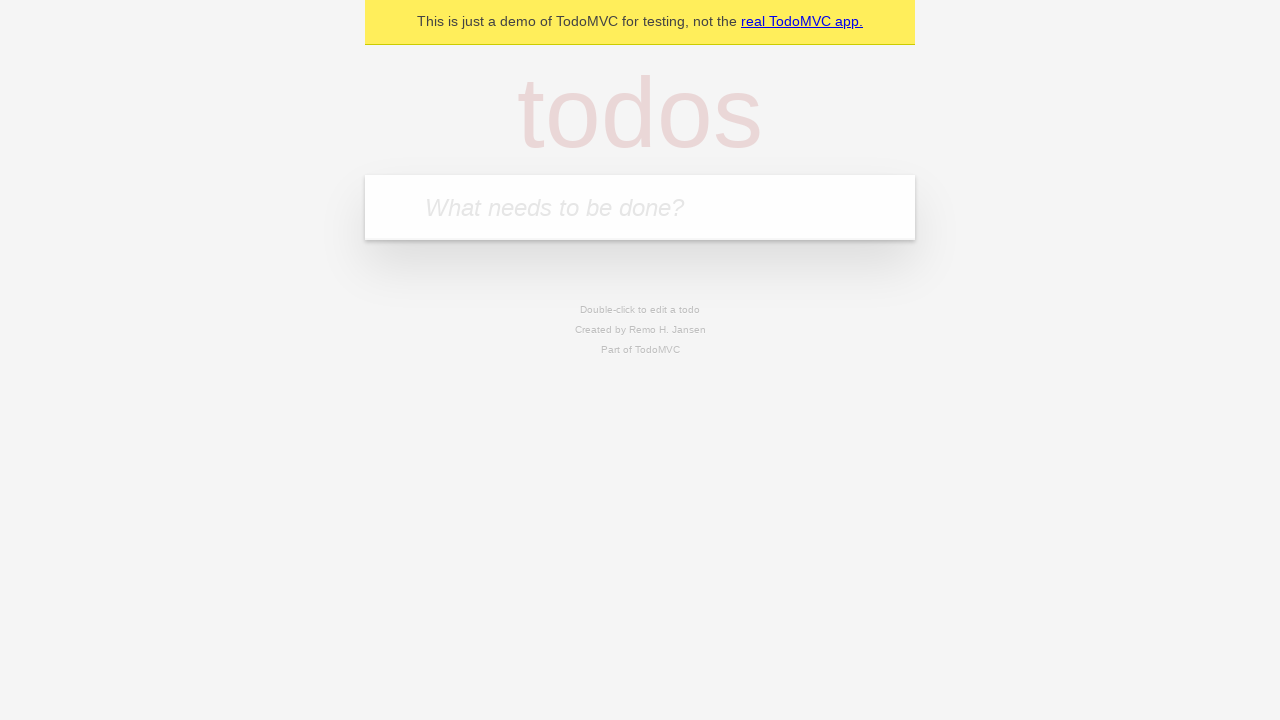

Filled todo input with 'buy some cheese' on internal:attr=[placeholder="What needs to be done?"i]
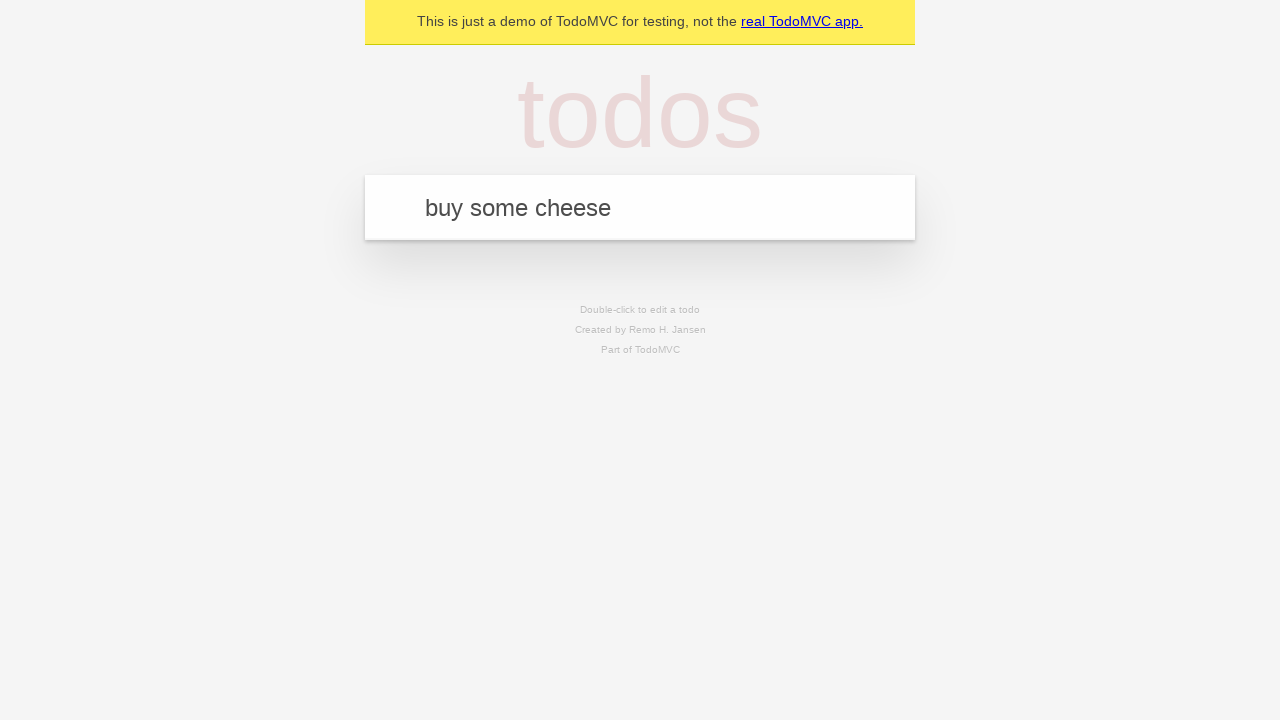

Pressed Enter to add first todo item on internal:attr=[placeholder="What needs to be done?"i]
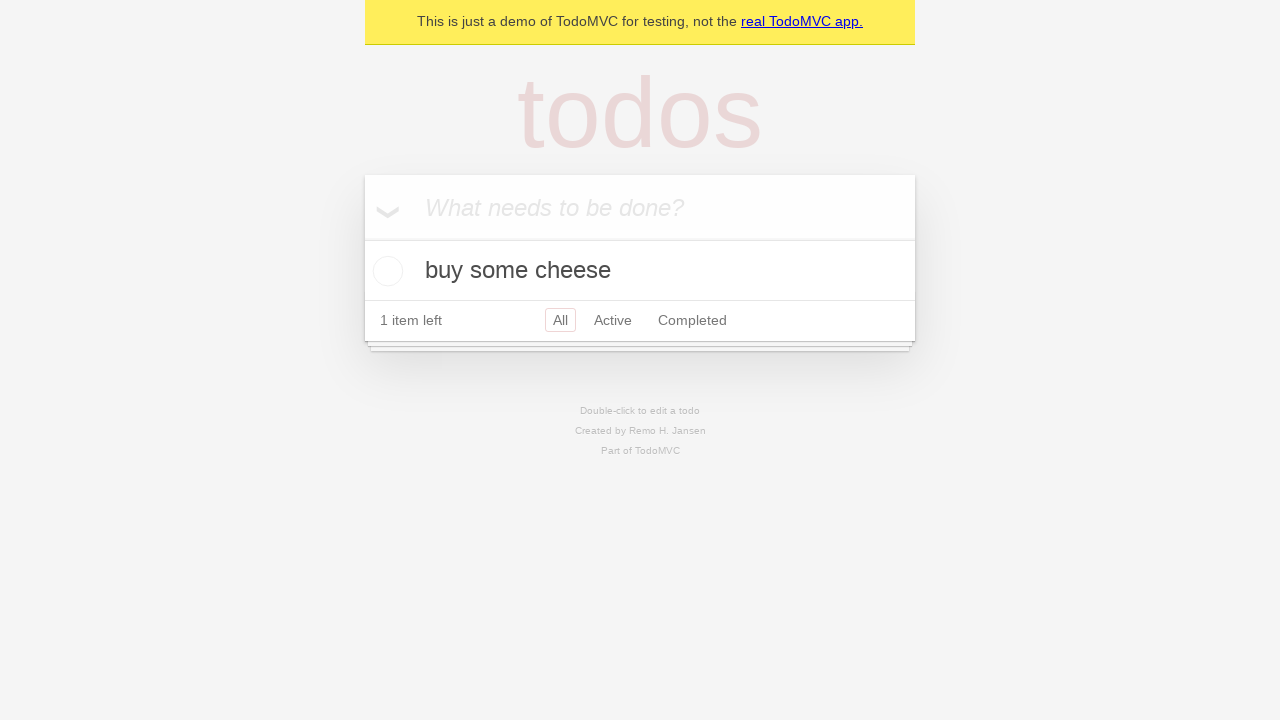

Filled todo input with 'feed the cat' on internal:attr=[placeholder="What needs to be done?"i]
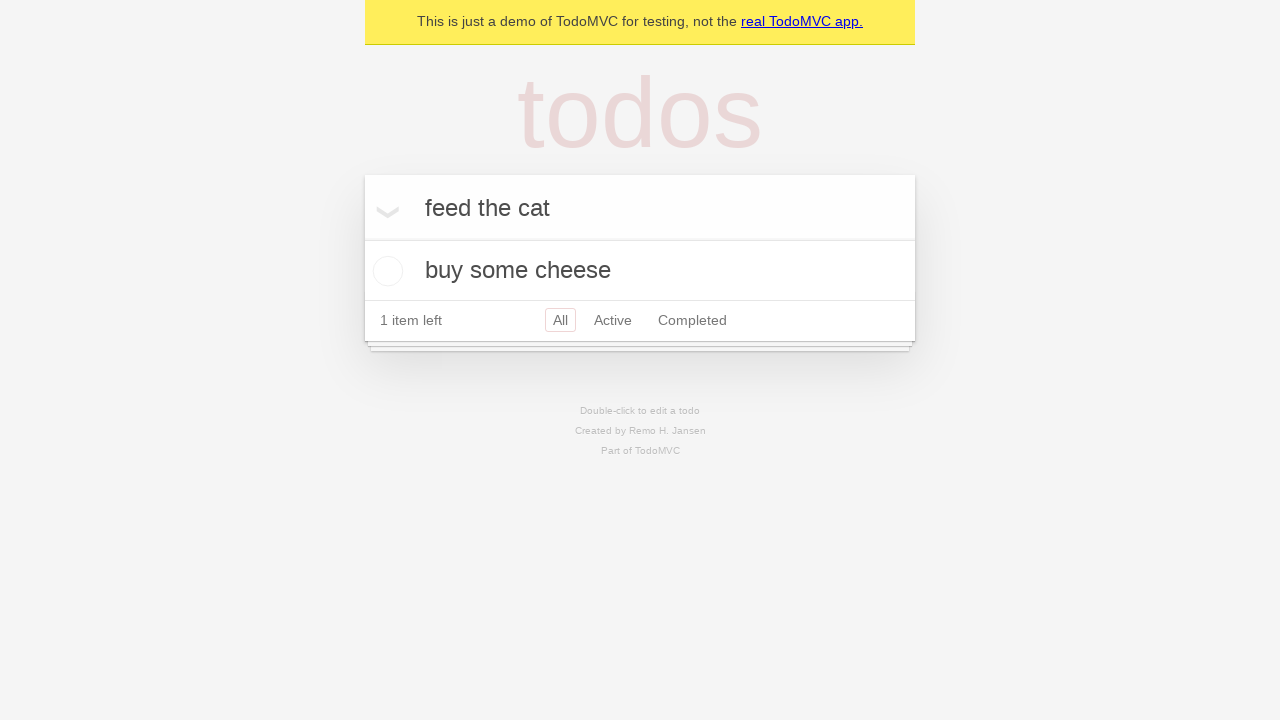

Pressed Enter to add second todo item on internal:attr=[placeholder="What needs to be done?"i]
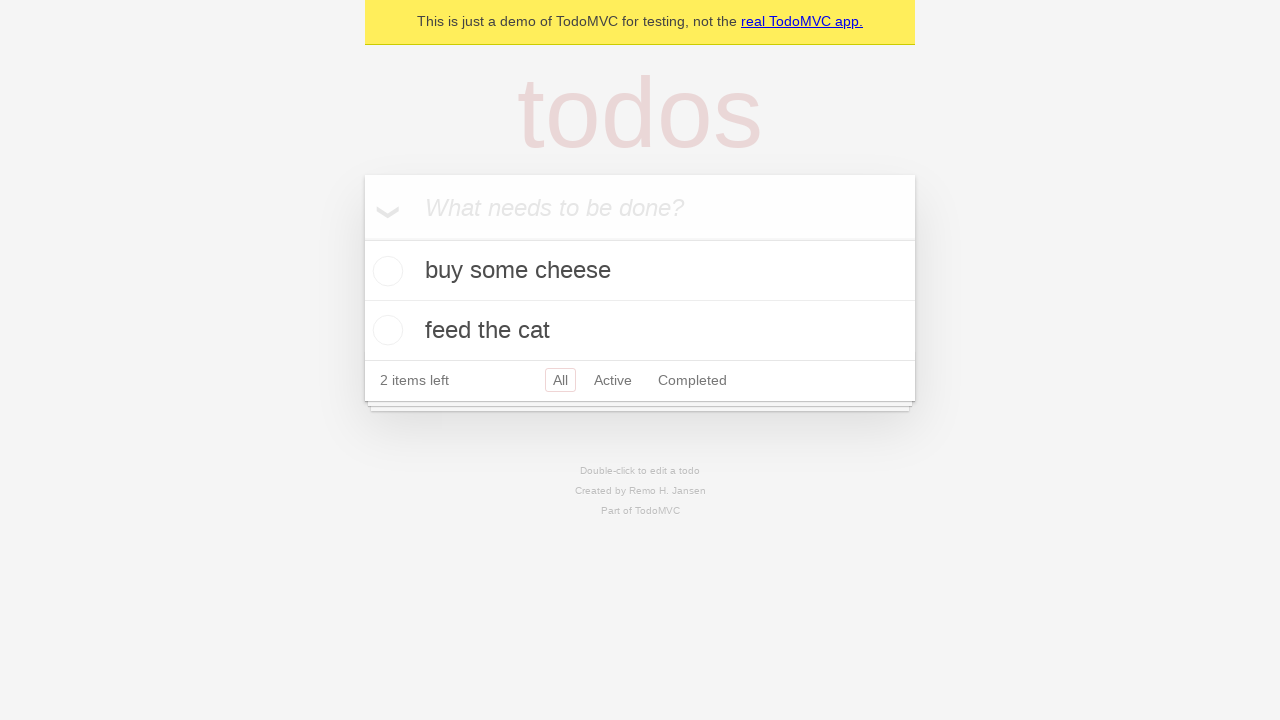

Filled todo input with 'book a doctors appointment' on internal:attr=[placeholder="What needs to be done?"i]
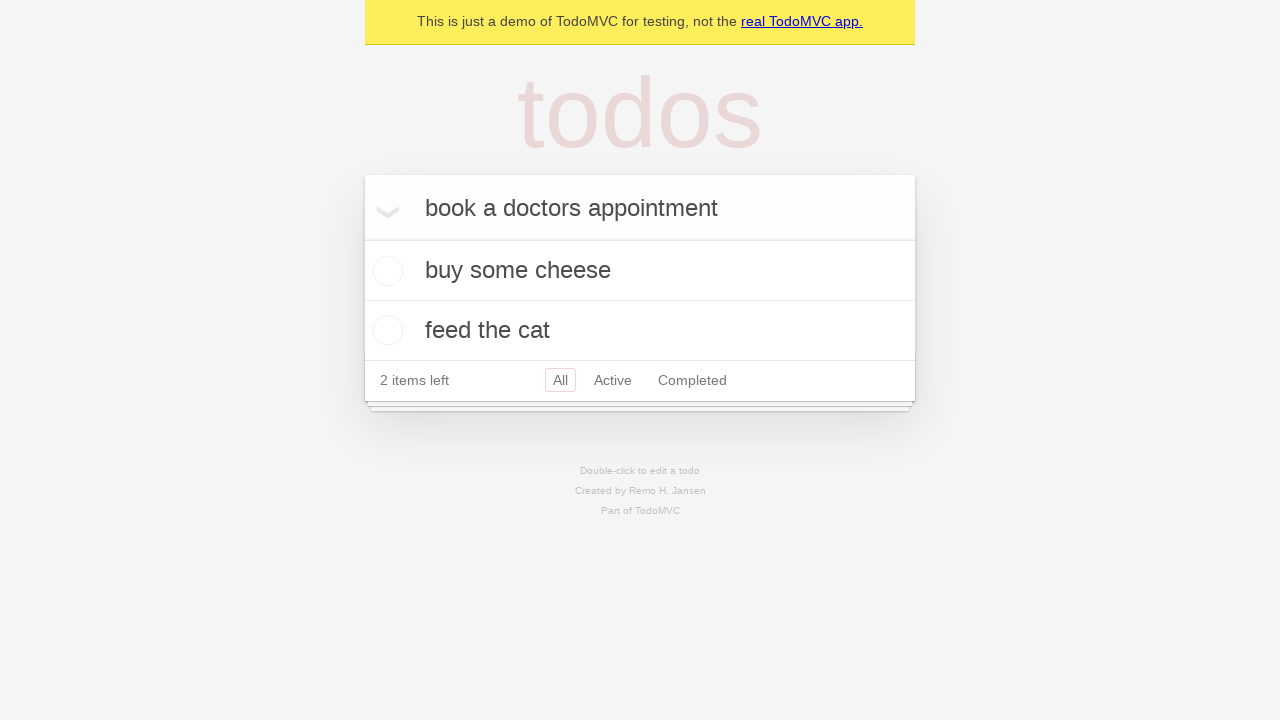

Pressed Enter to add third todo item on internal:attr=[placeholder="What needs to be done?"i]
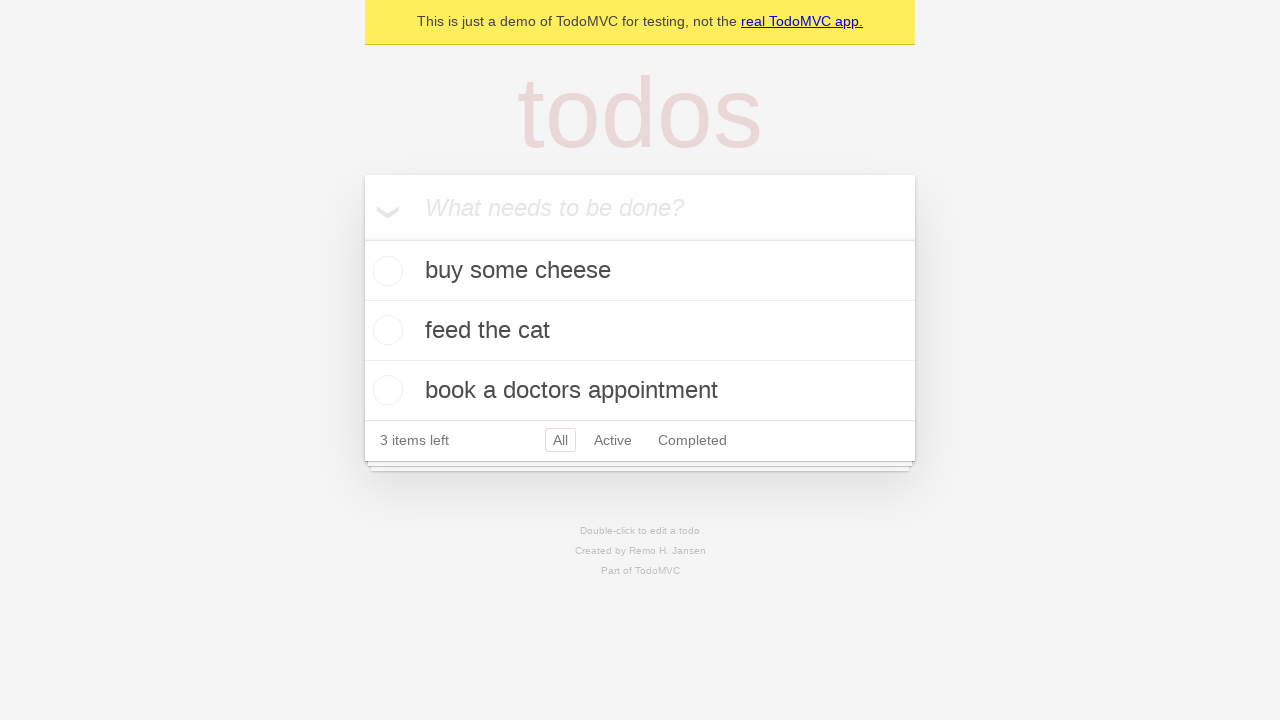

Checked the second todo item (feed the cat) as completed at (385, 330) on internal:testid=[data-testid="todo-item"s] >> nth=1 >> internal:role=checkbox
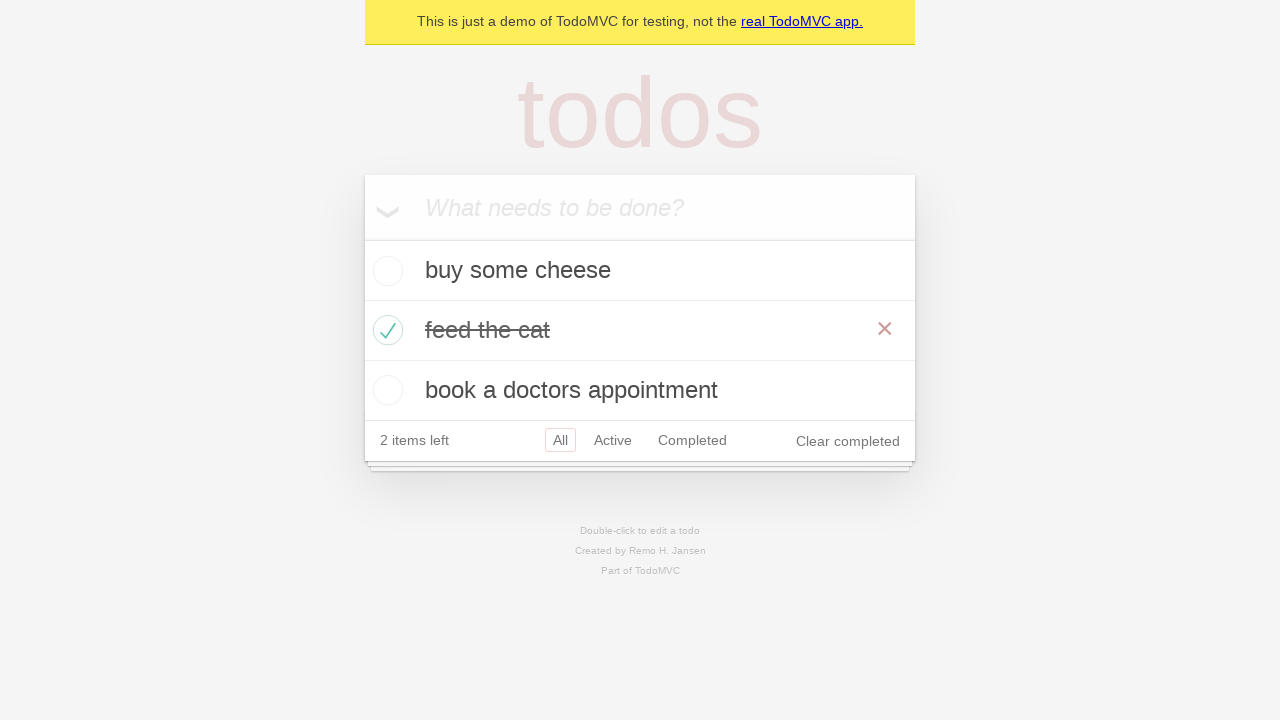

Clicked Active filter to display only uncompleted todo items at (613, 440) on internal:role=link[name="Active"i]
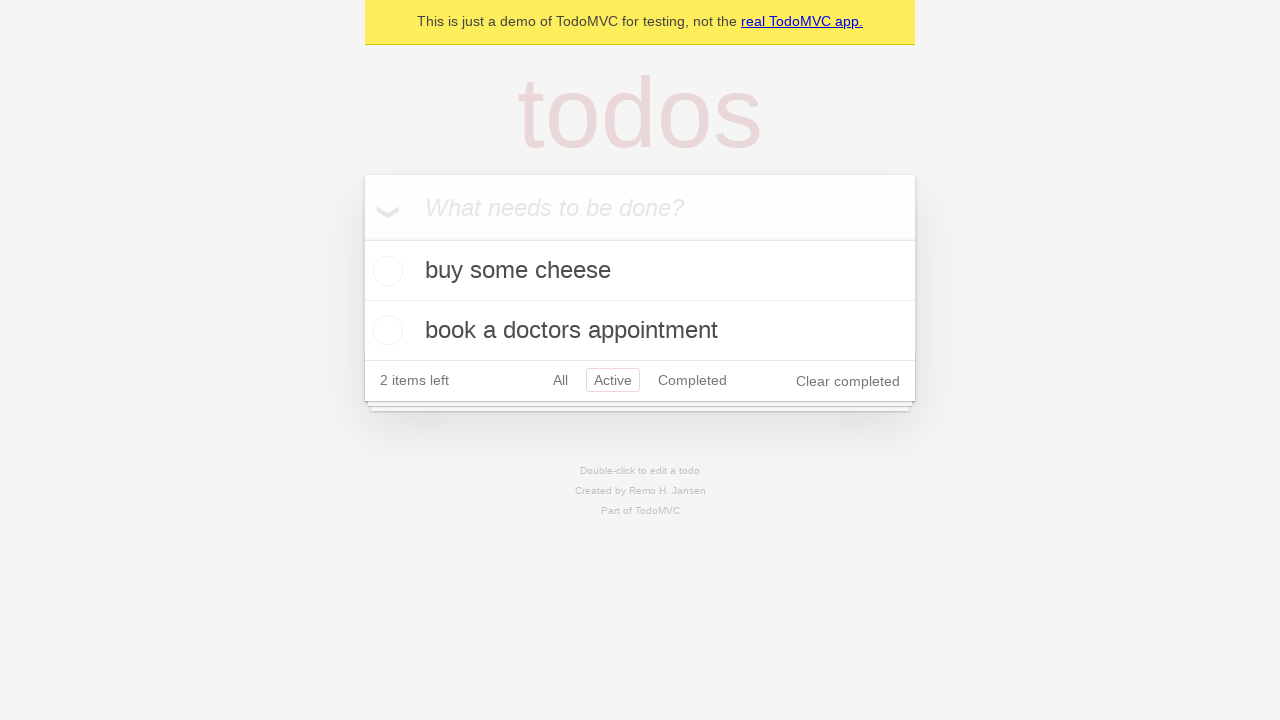

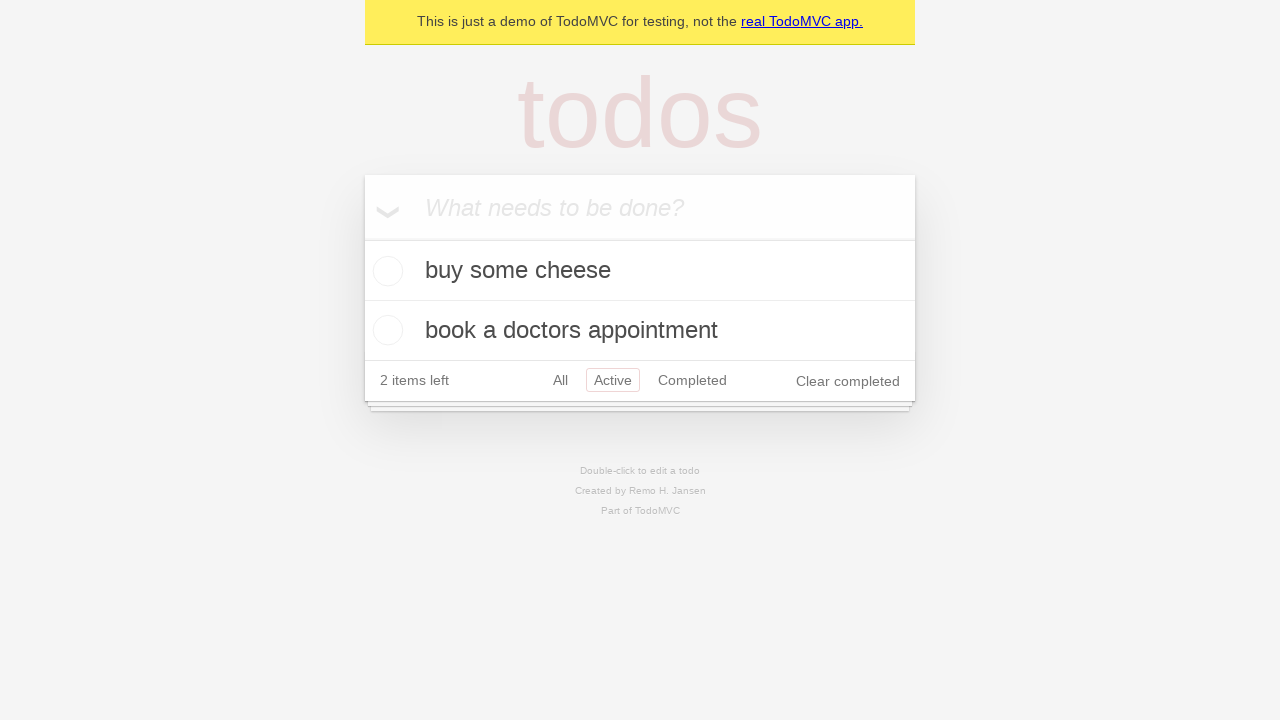